Tests page scrolling functionality by scrolling down to the footer section and then back up to the articles section

Starting URL: https://toolsqa.com/

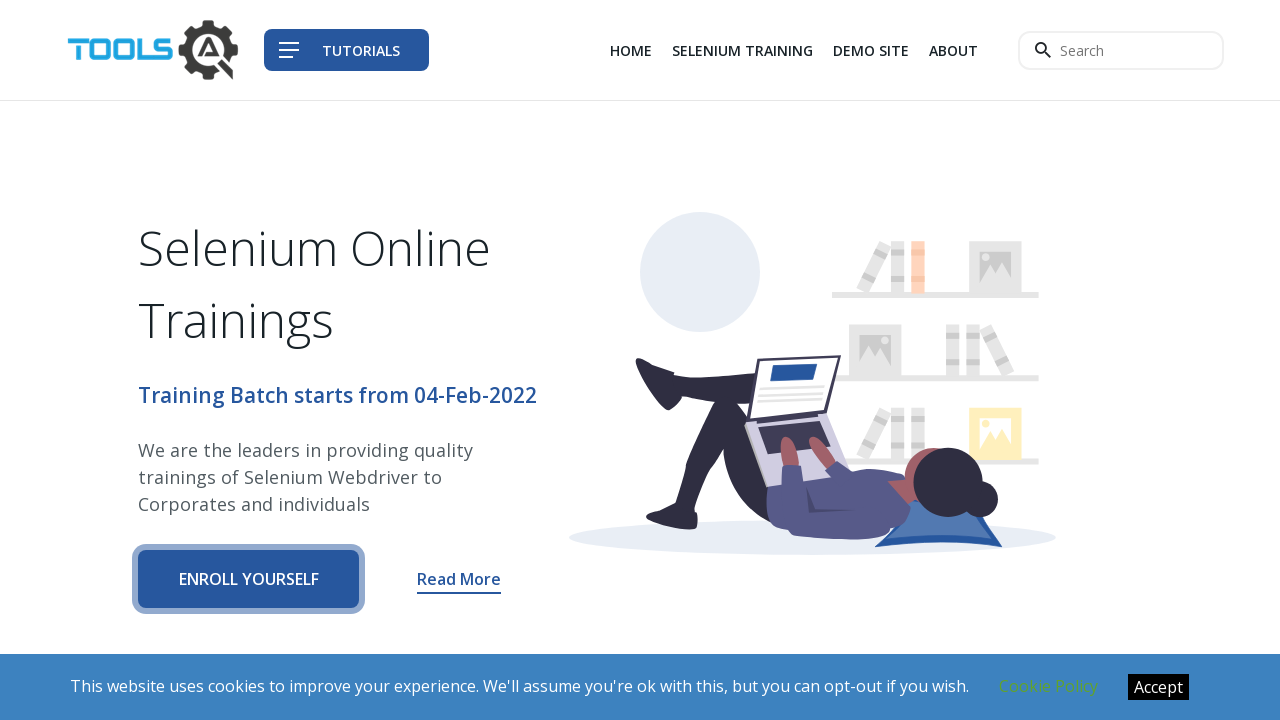

Scrolled down to Find Us section in footer
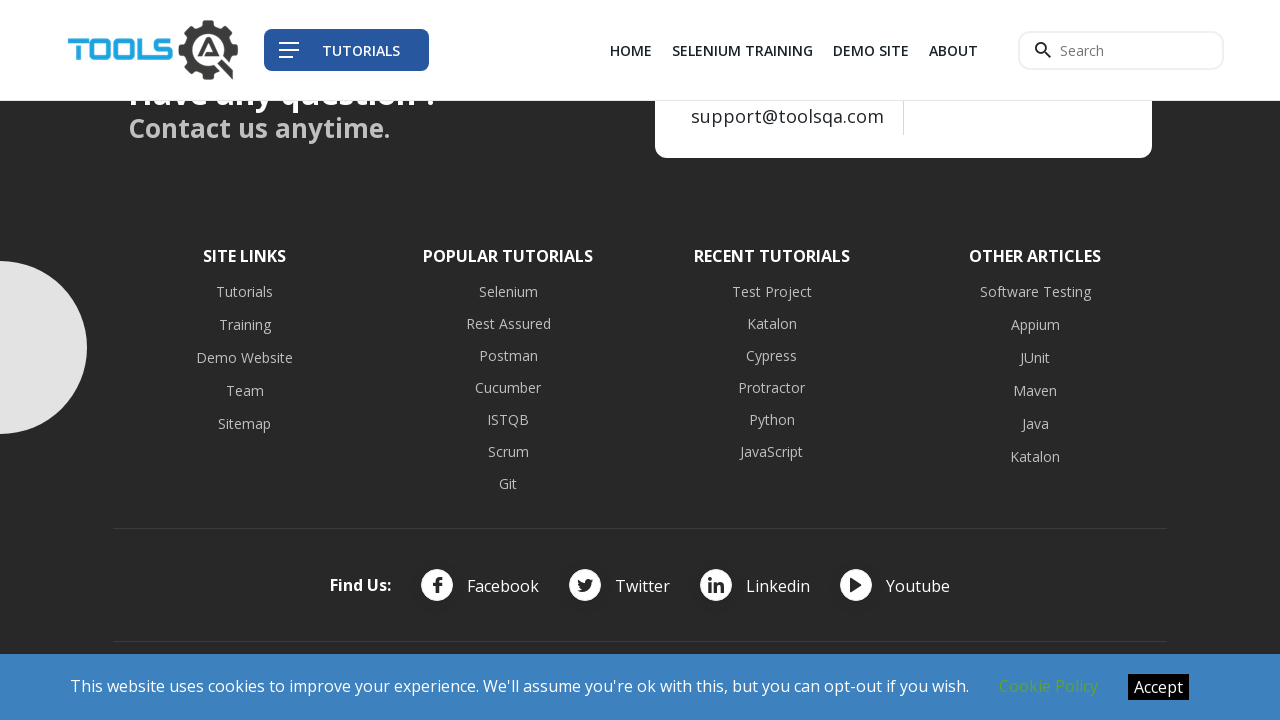

Waited 5 seconds for scroll animation to complete
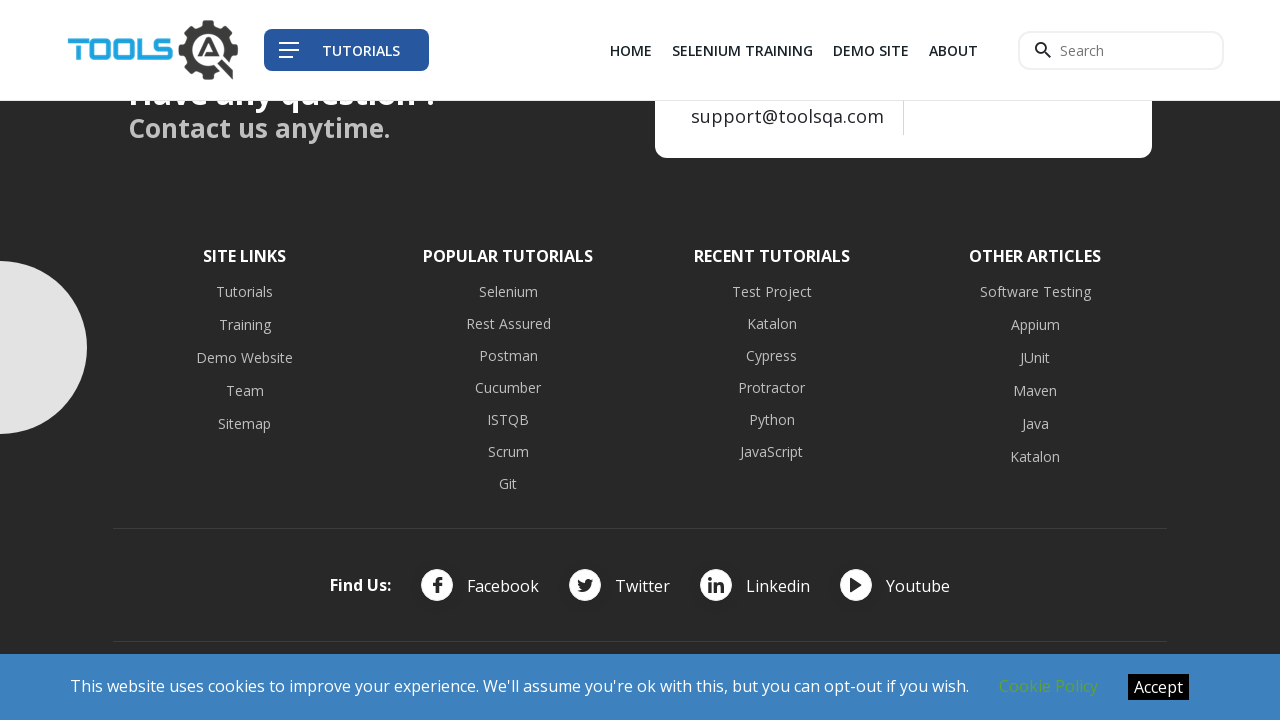

Scrolled back up to Latest Articles section
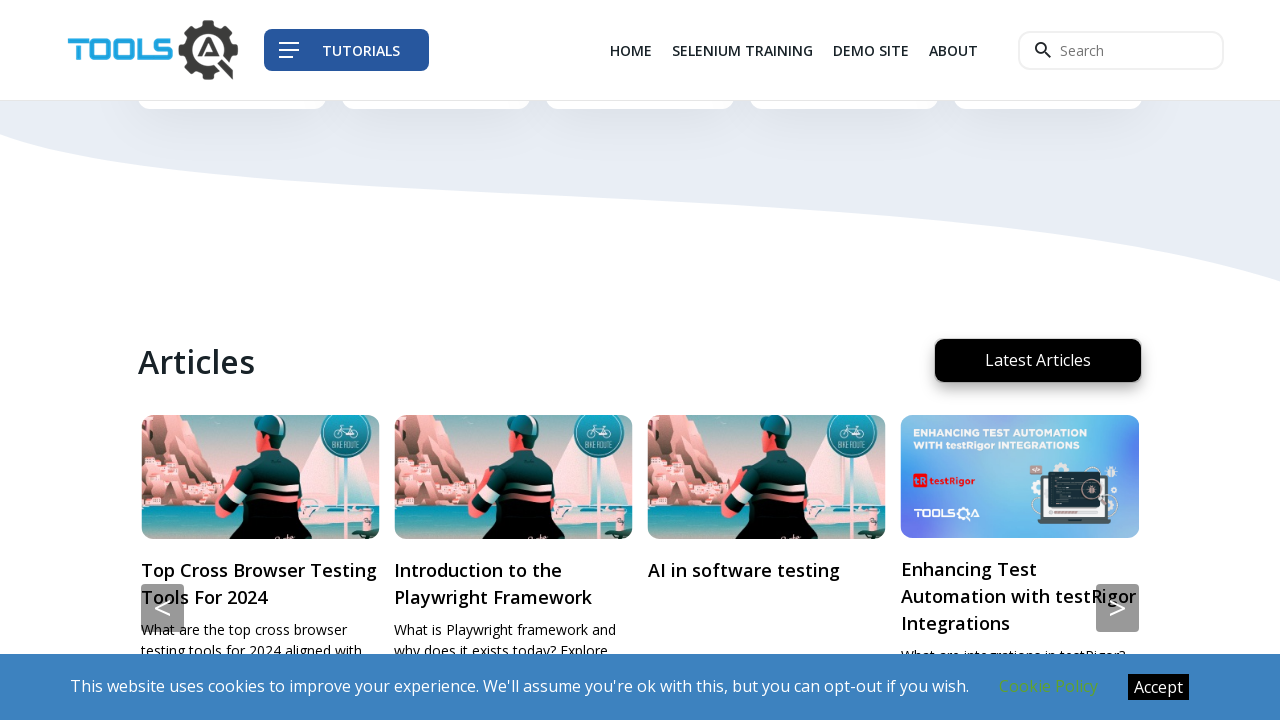

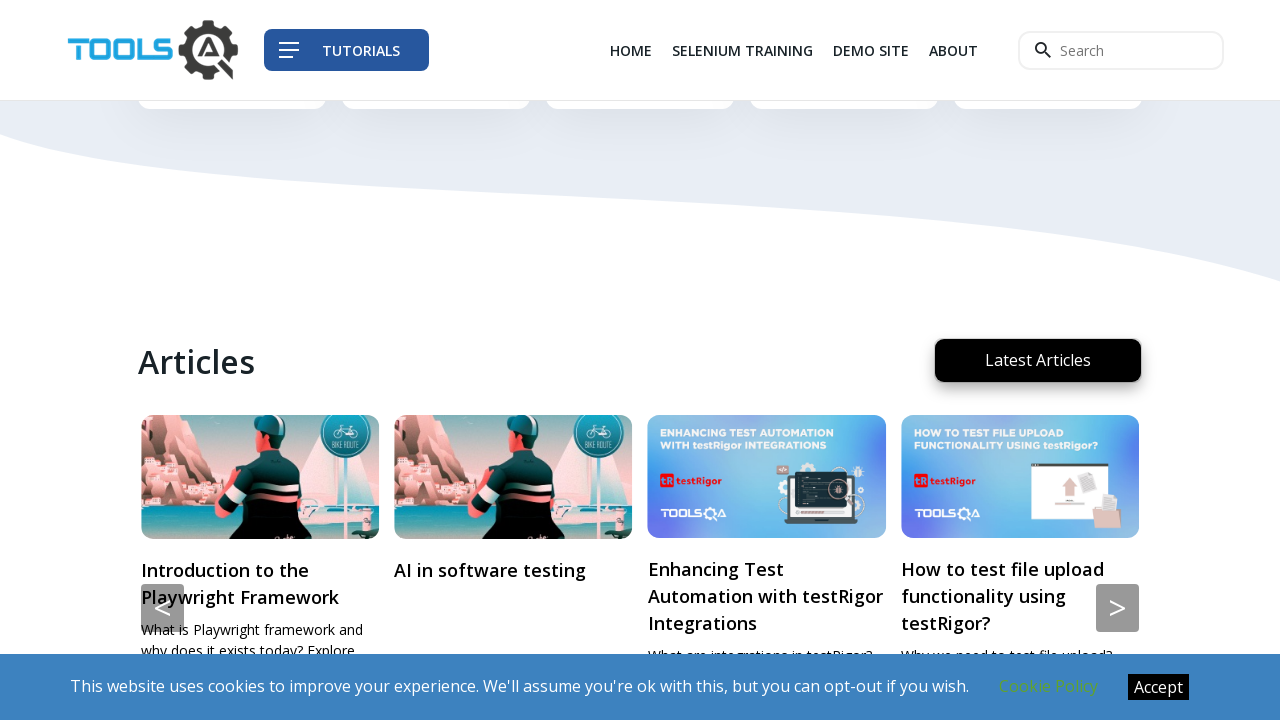